Verifies table structure on a test automation practice page by checking column and row counts, then selects a product row containing "Tablet" by clicking its checkbox.

Starting URL: https://testautomationpractice.blogspot.com/

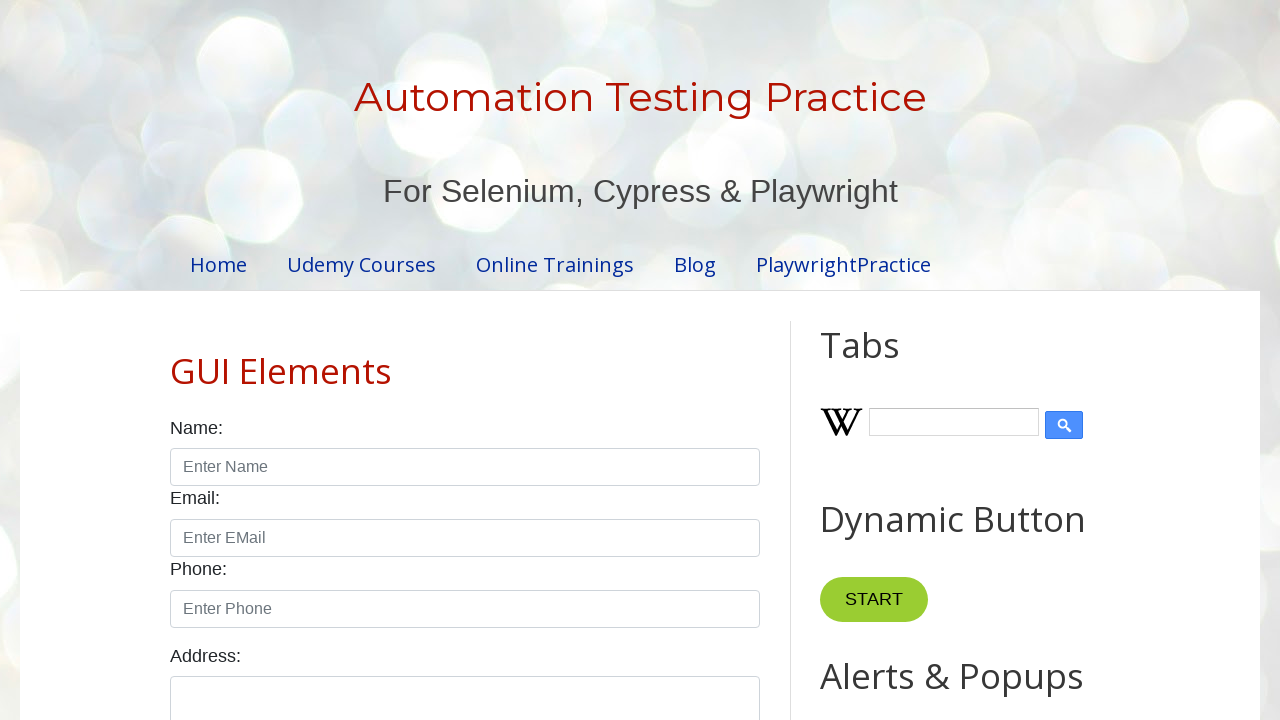

Located the product table element
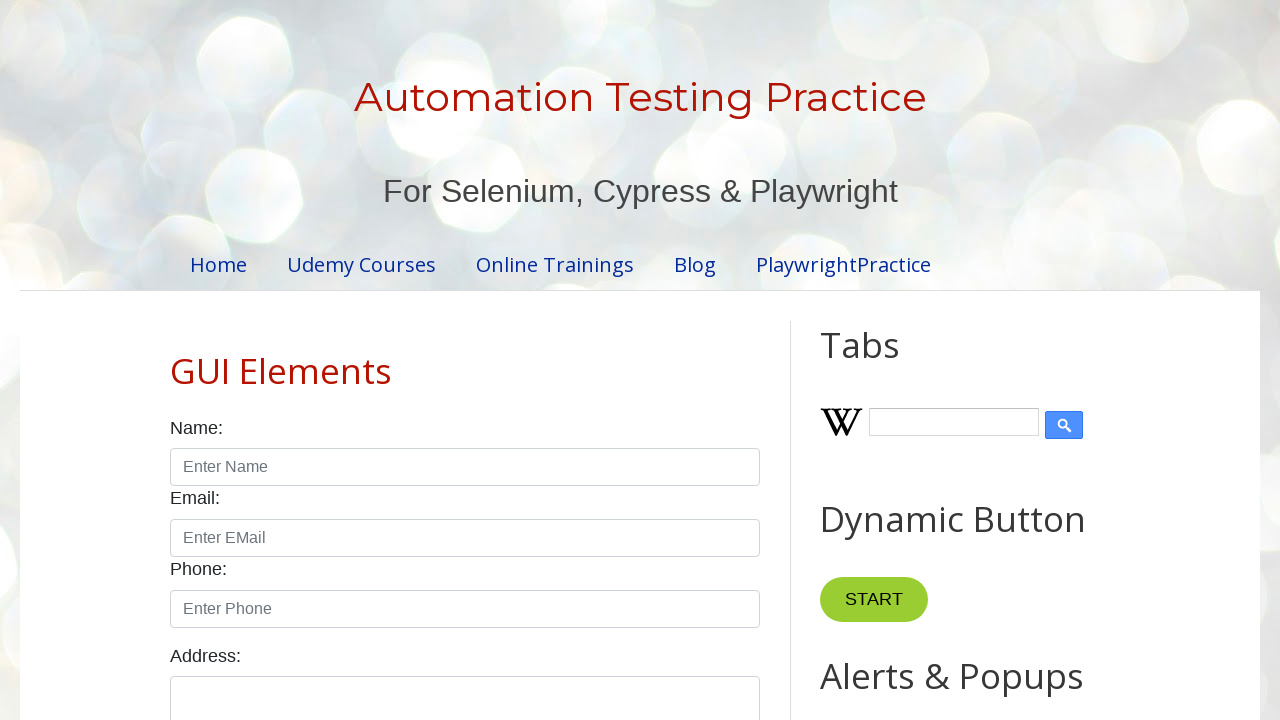

Located table column headers
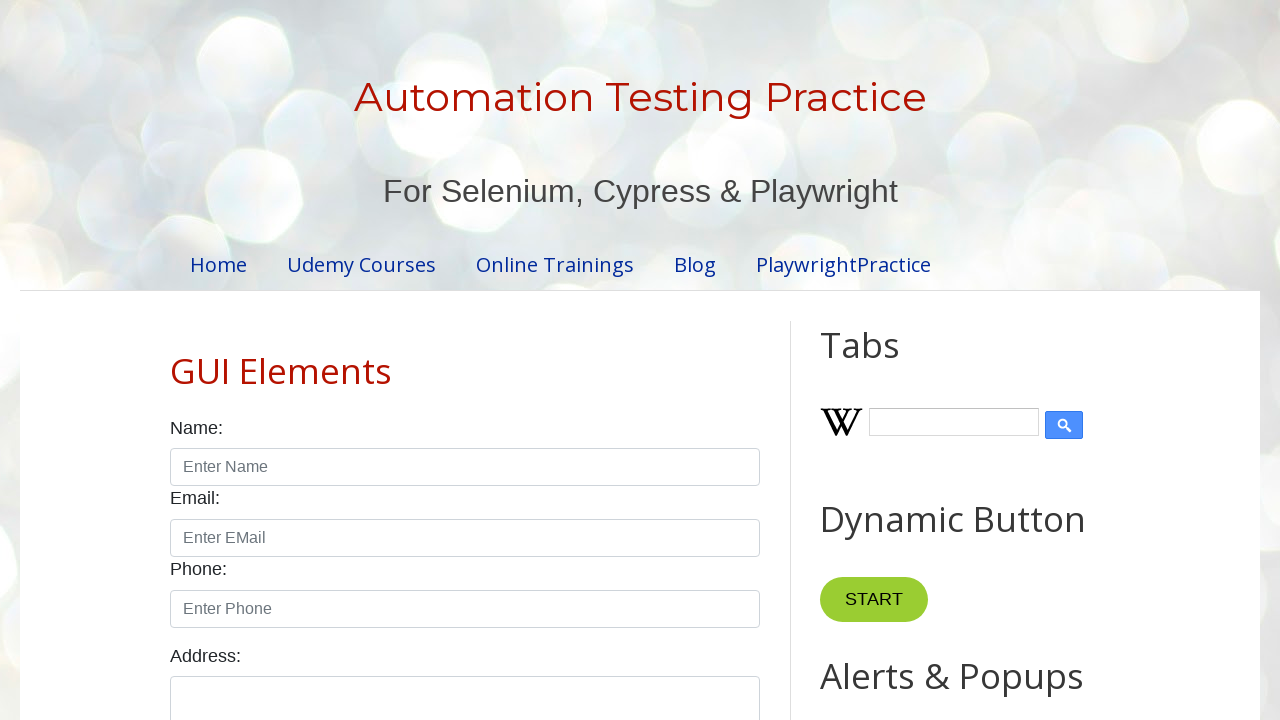

Located table body rows
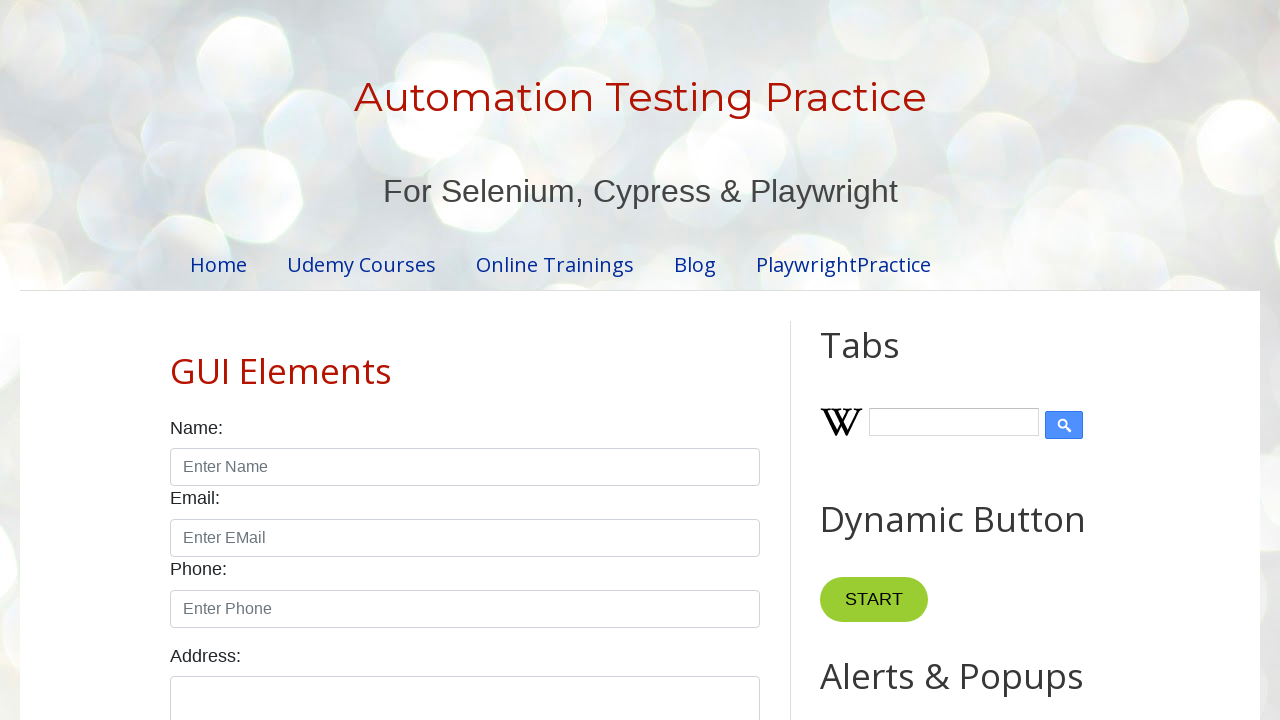

Waited for product table to be visible
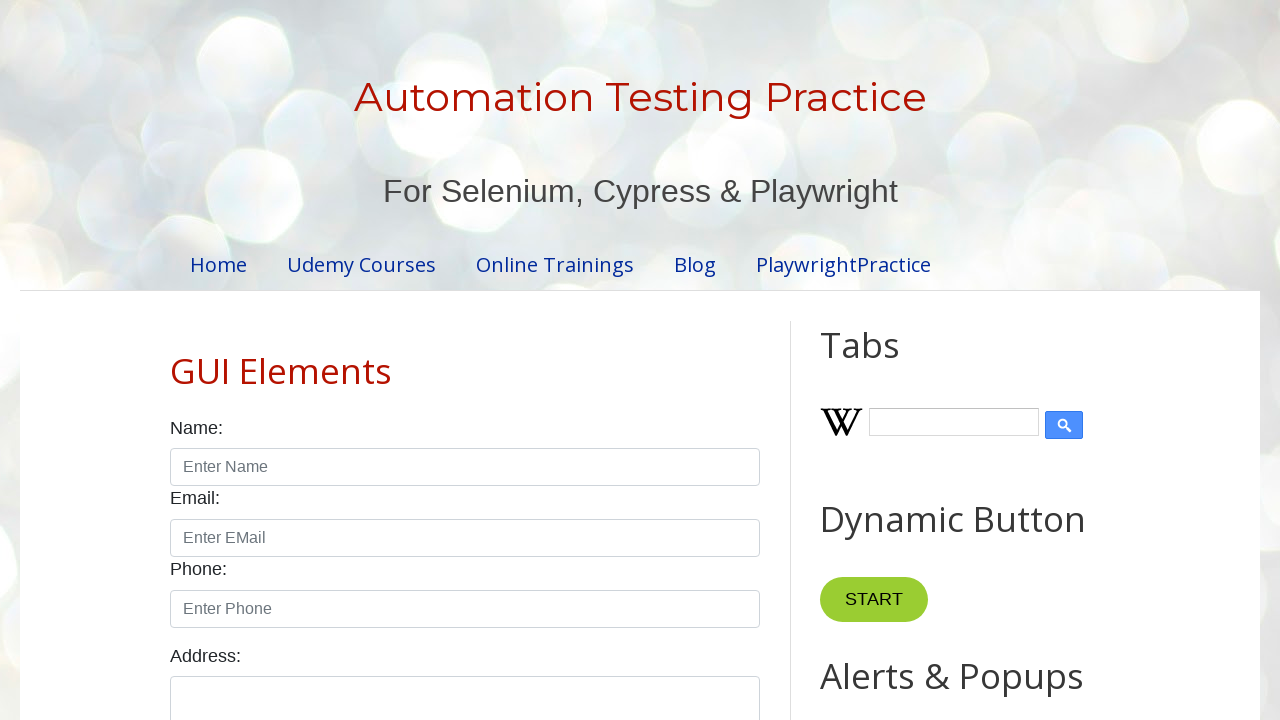

Found table row containing 'Tablet'
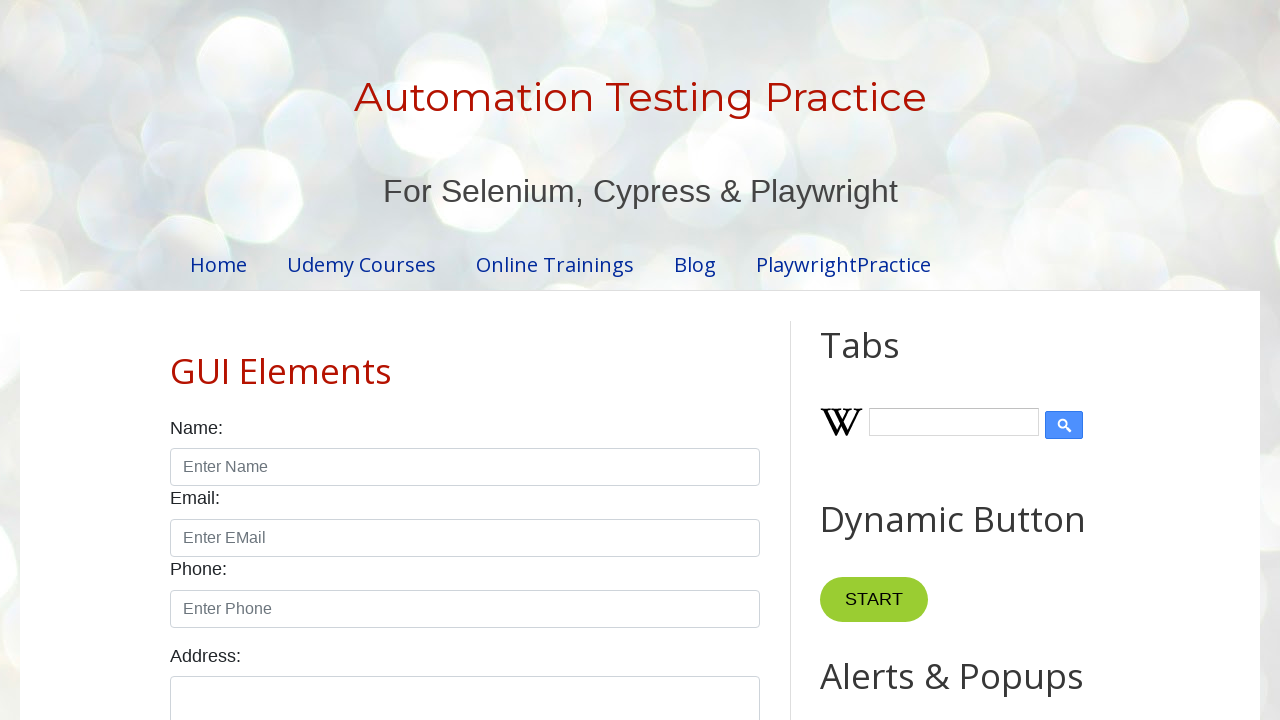

Clicked checkbox in Tablet row to select product at (651, 360) on #productTable >> tbody tr >> internal:has-text="Tablet"i >> internal:has="td" >>
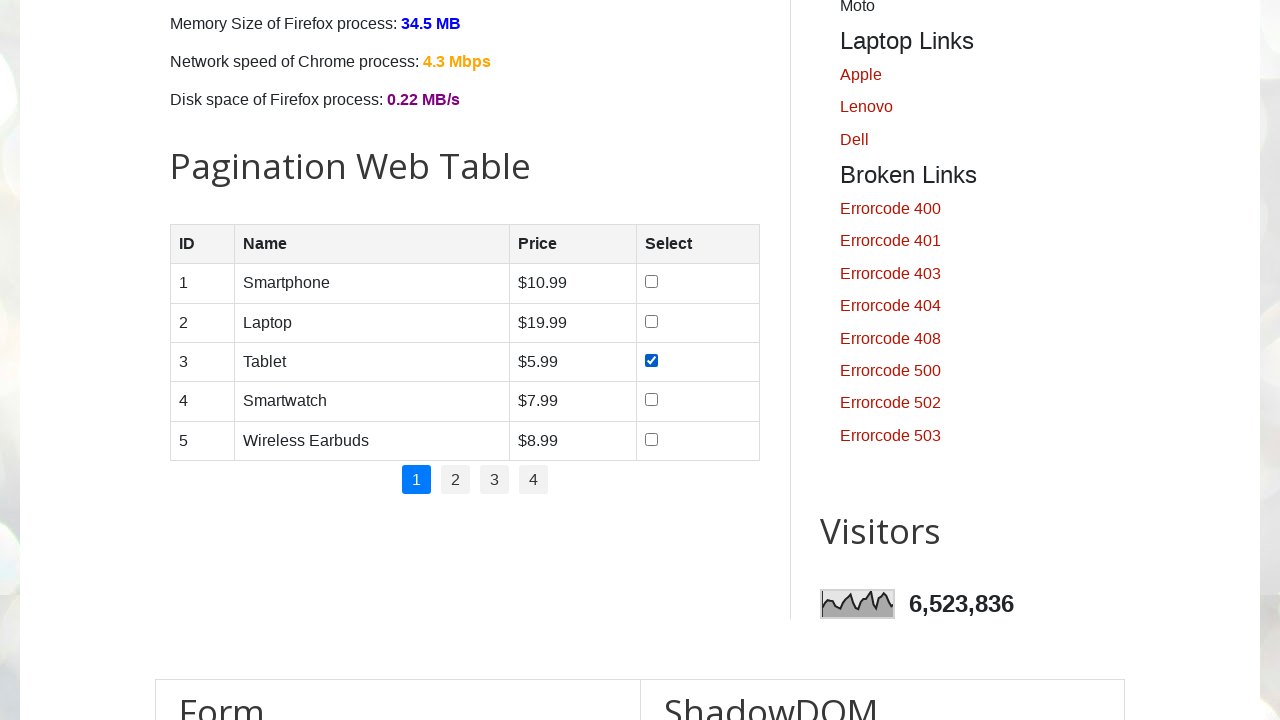

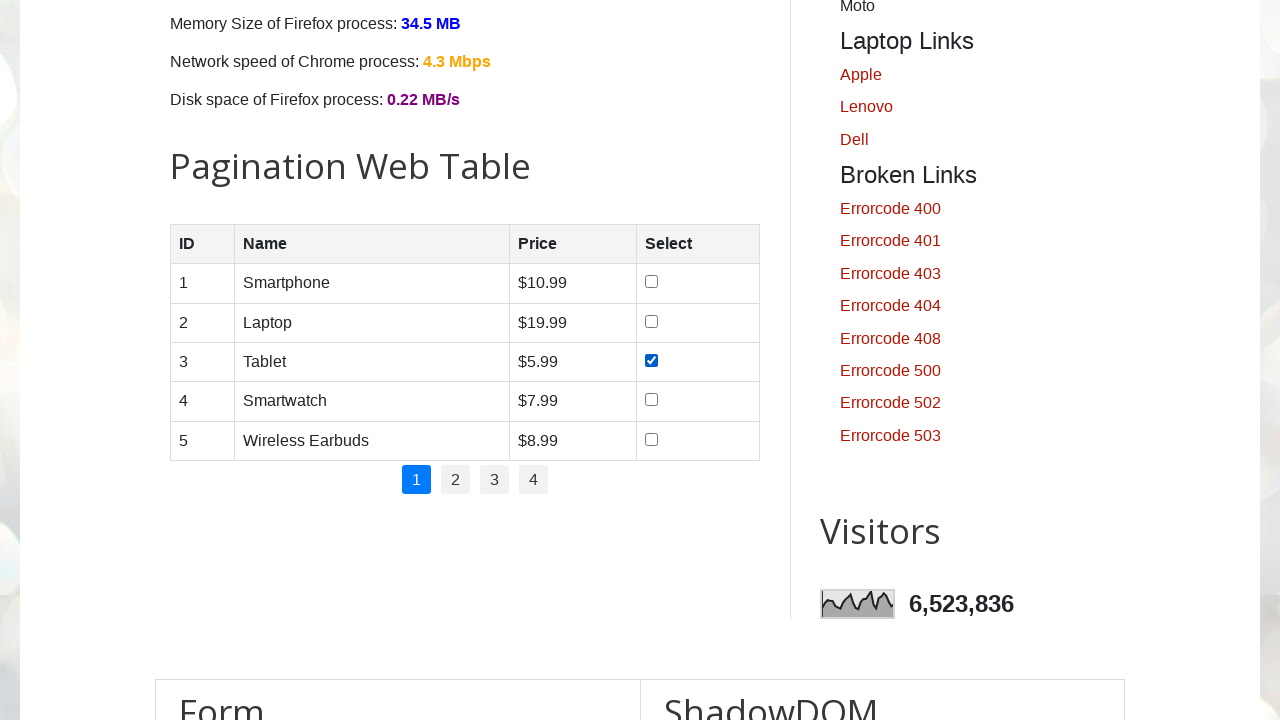